Tests the AngularJS homepage greeting functionality by entering a name in the input field and verifying the greeting message updates correctly

Starting URL: http://www.angularjs.org

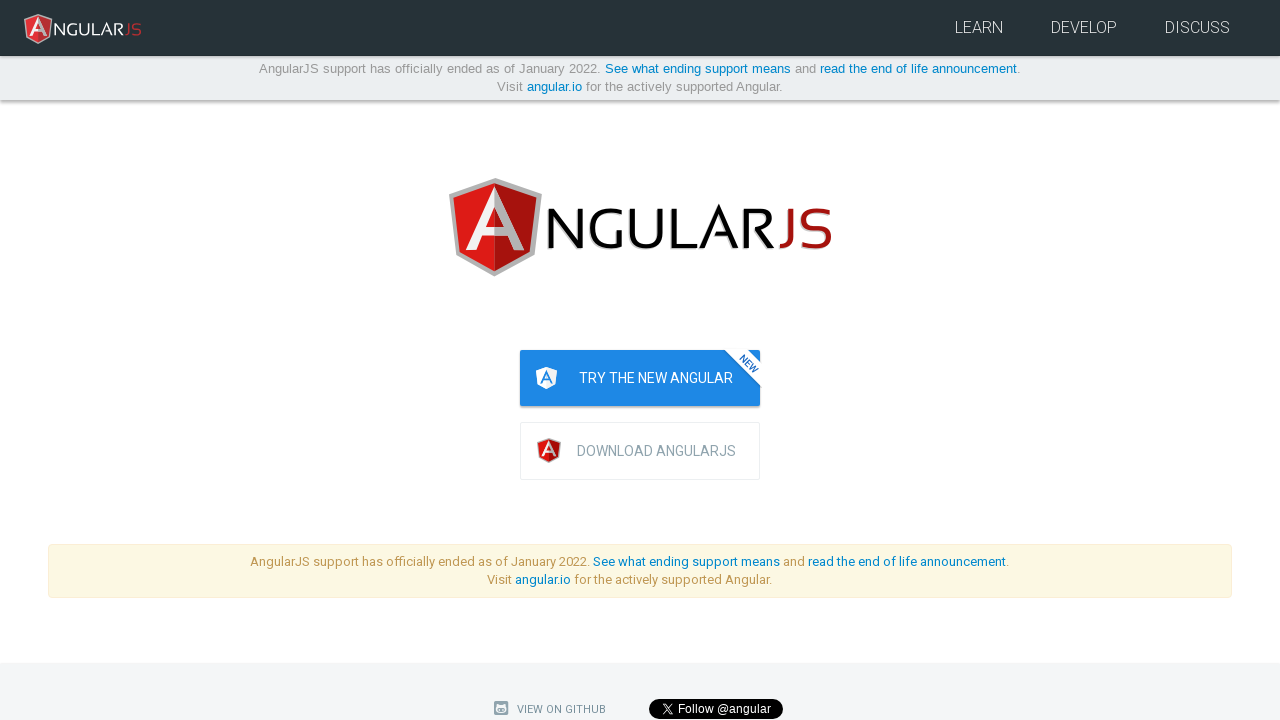

Entered 'Julie' in the name input field on input[ng-model='yourName']
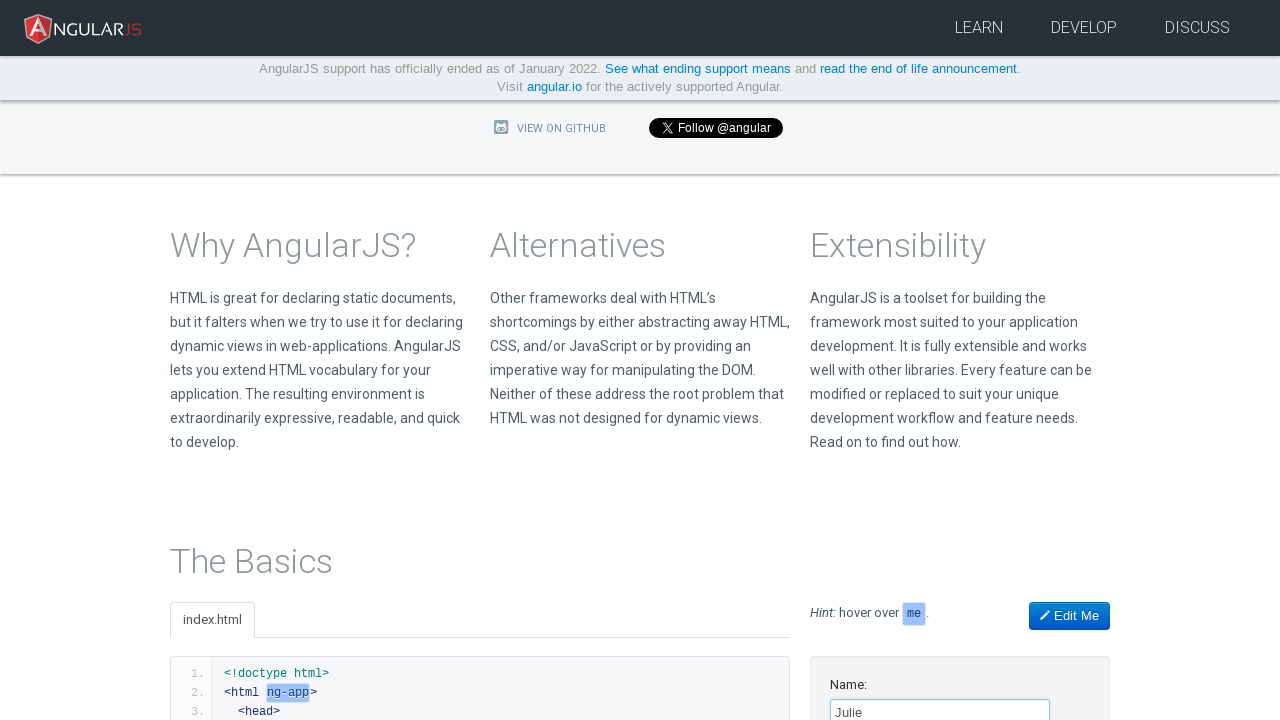

Verified greeting message 'Hello Julie!' appeared
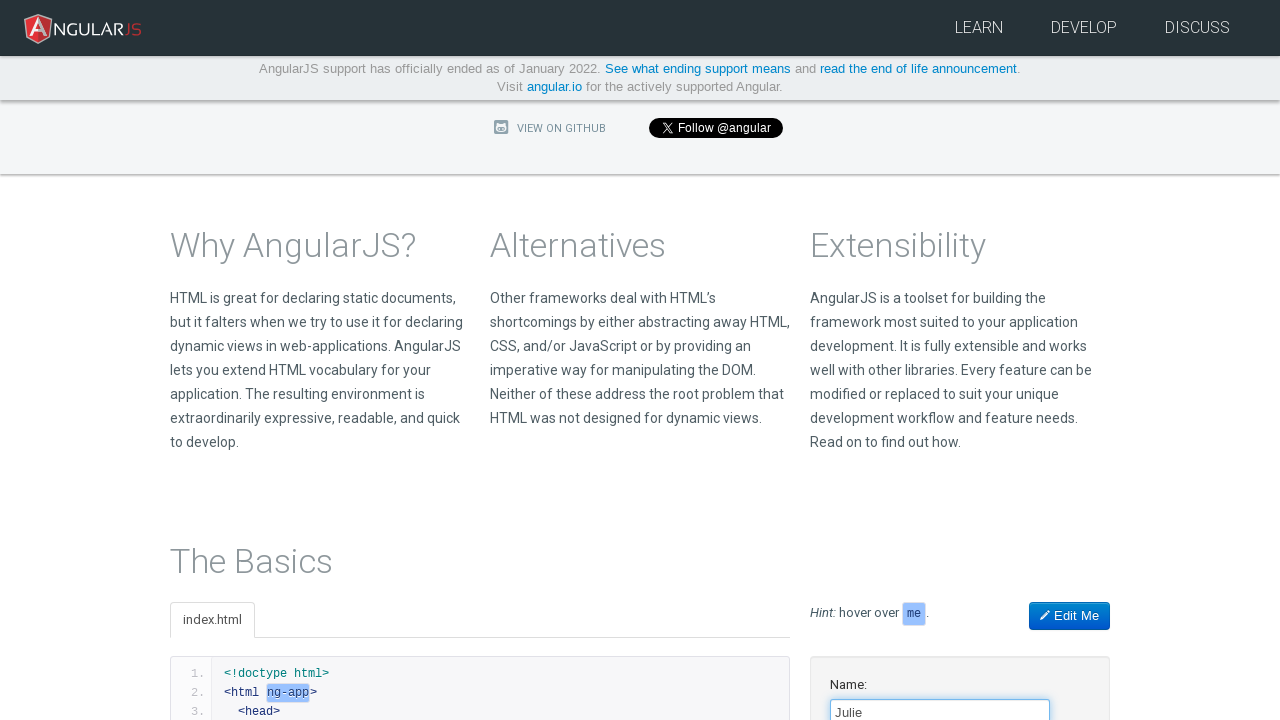

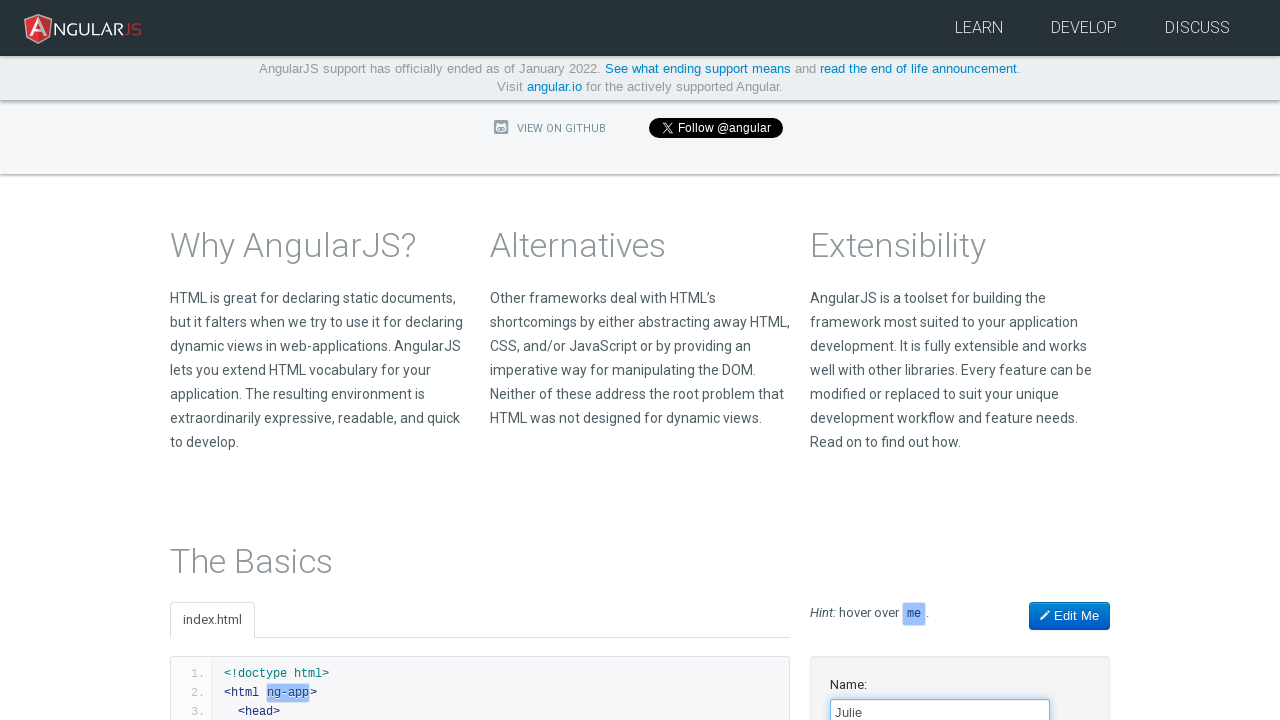